Tests that new todo items are appended to the bottom of the list and counter shows correct count

Starting URL: https://demo.playwright.dev/todomvc

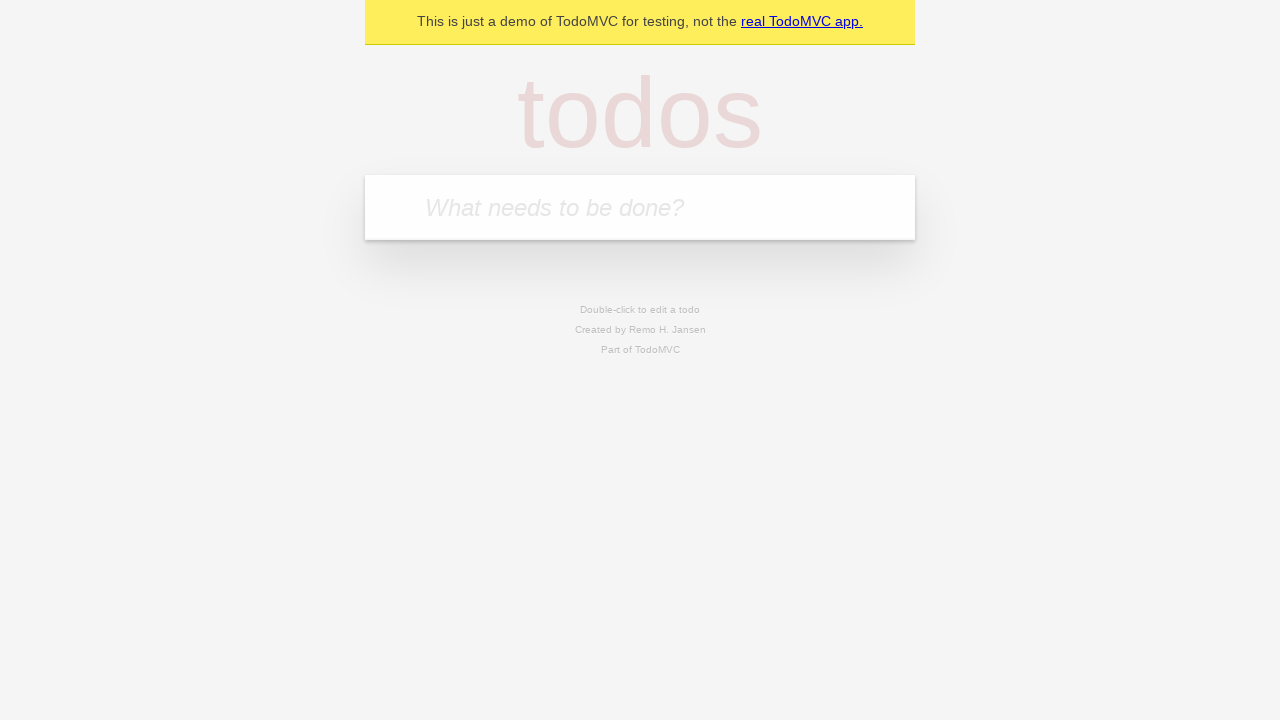

Navigated to TodoMVC demo page
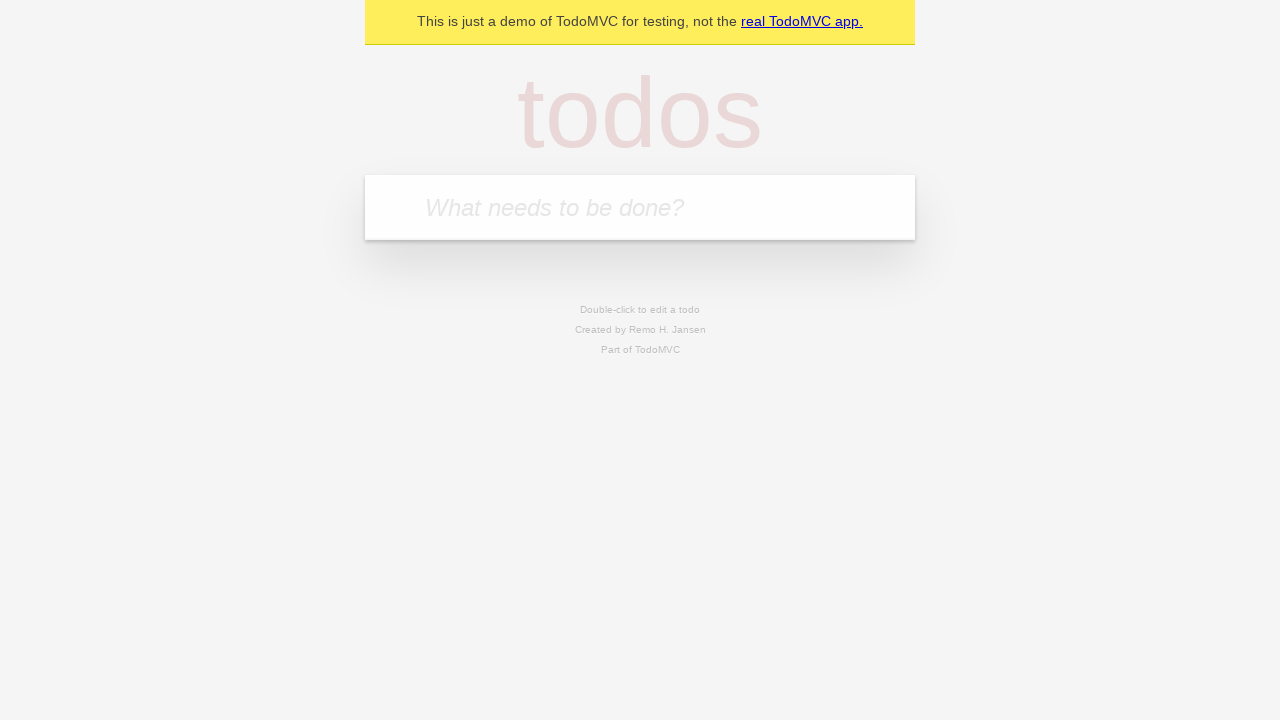

Located the new todo input field
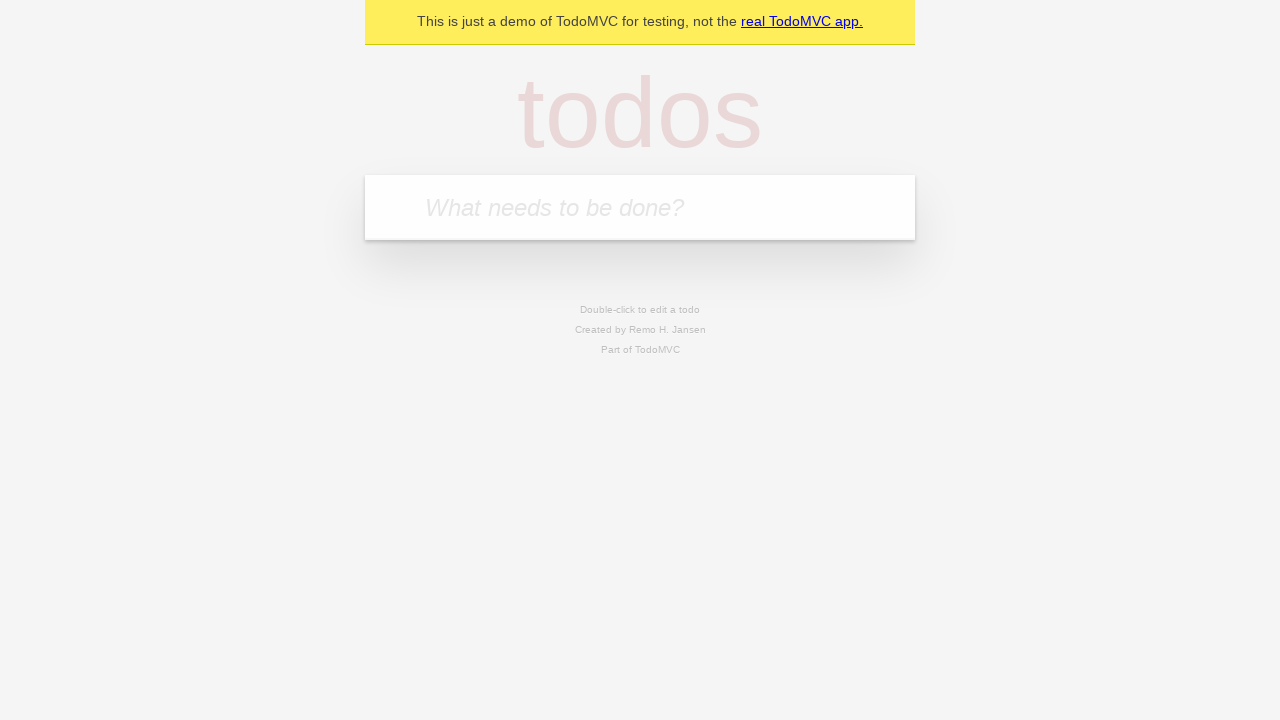

Filled new todo input with 'buy some cheese' on internal:attr=[placeholder="What needs to be done?"i]
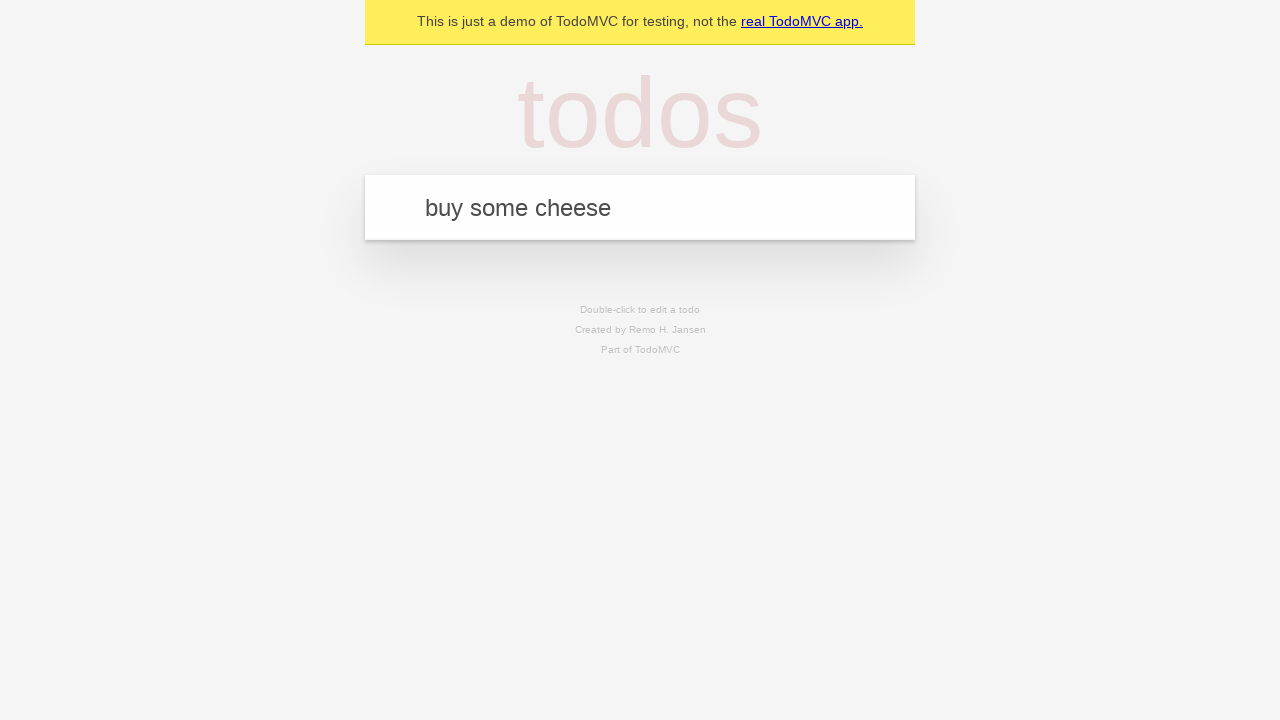

Pressed Enter to add todo item 'buy some cheese' on internal:attr=[placeholder="What needs to be done?"i]
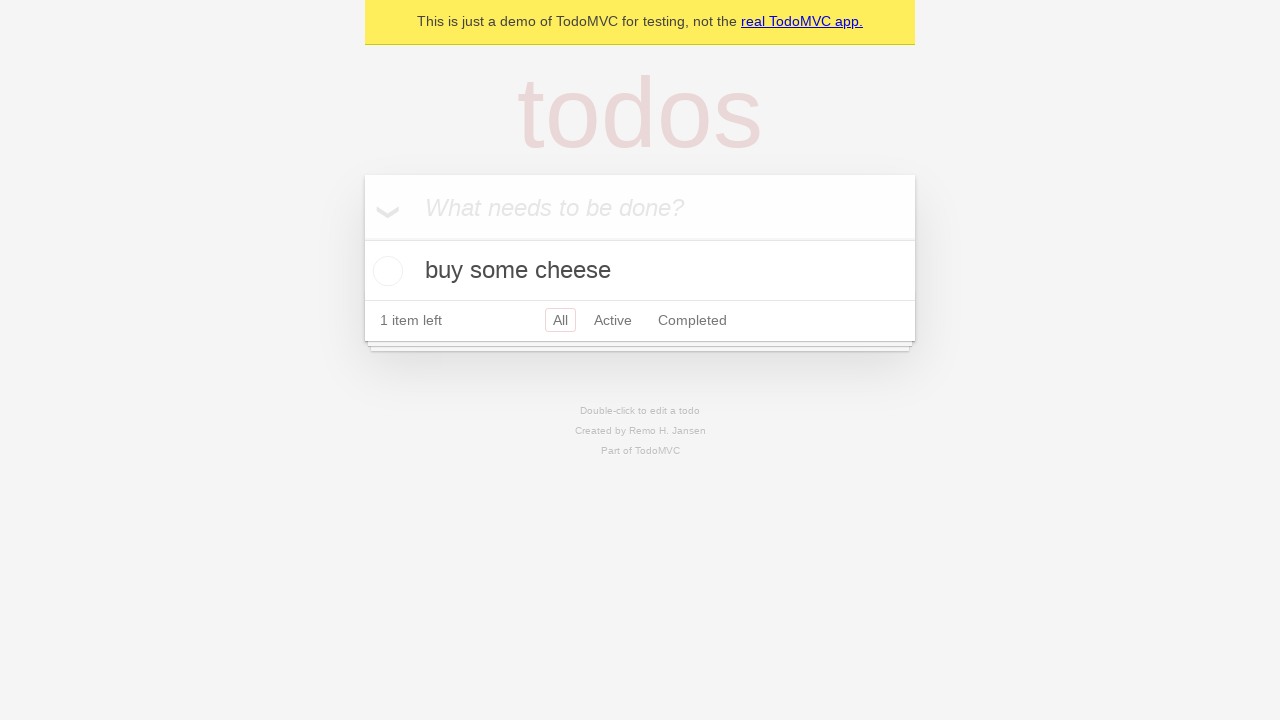

Filled new todo input with 'feed the cat' on internal:attr=[placeholder="What needs to be done?"i]
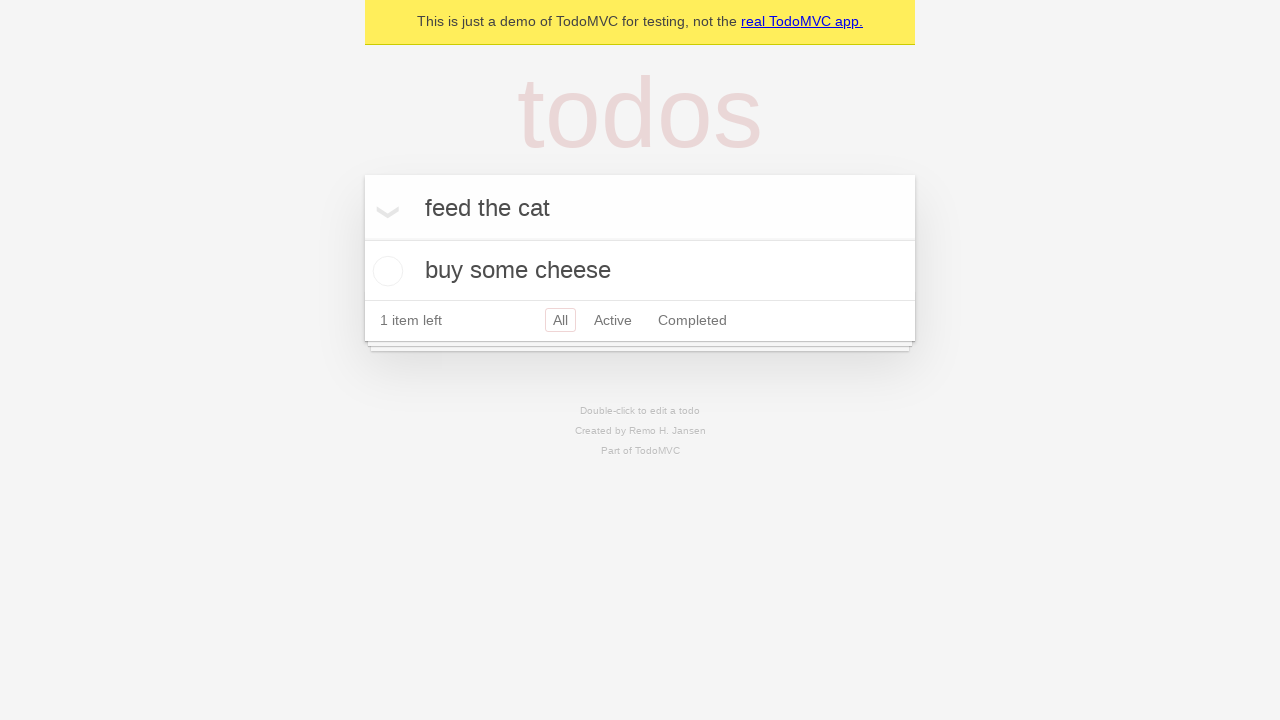

Pressed Enter to add todo item 'feed the cat' on internal:attr=[placeholder="What needs to be done?"i]
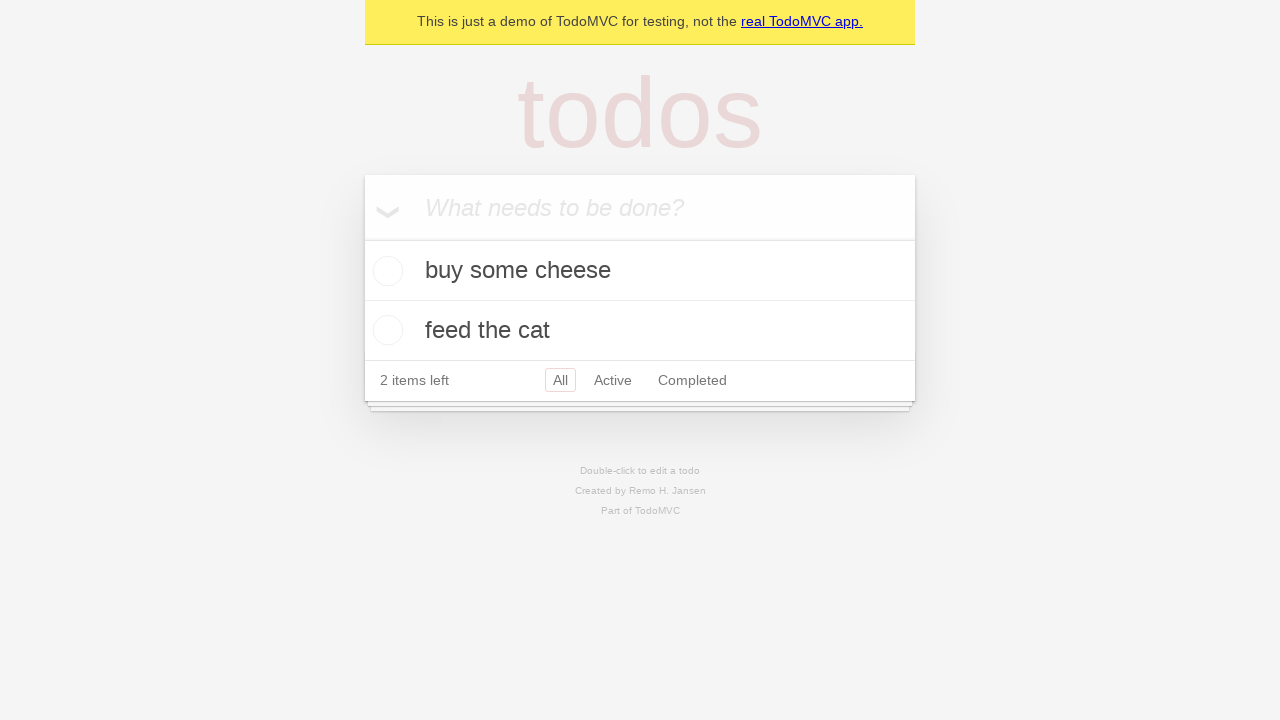

Filled new todo input with 'book a doctors appointment' on internal:attr=[placeholder="What needs to be done?"i]
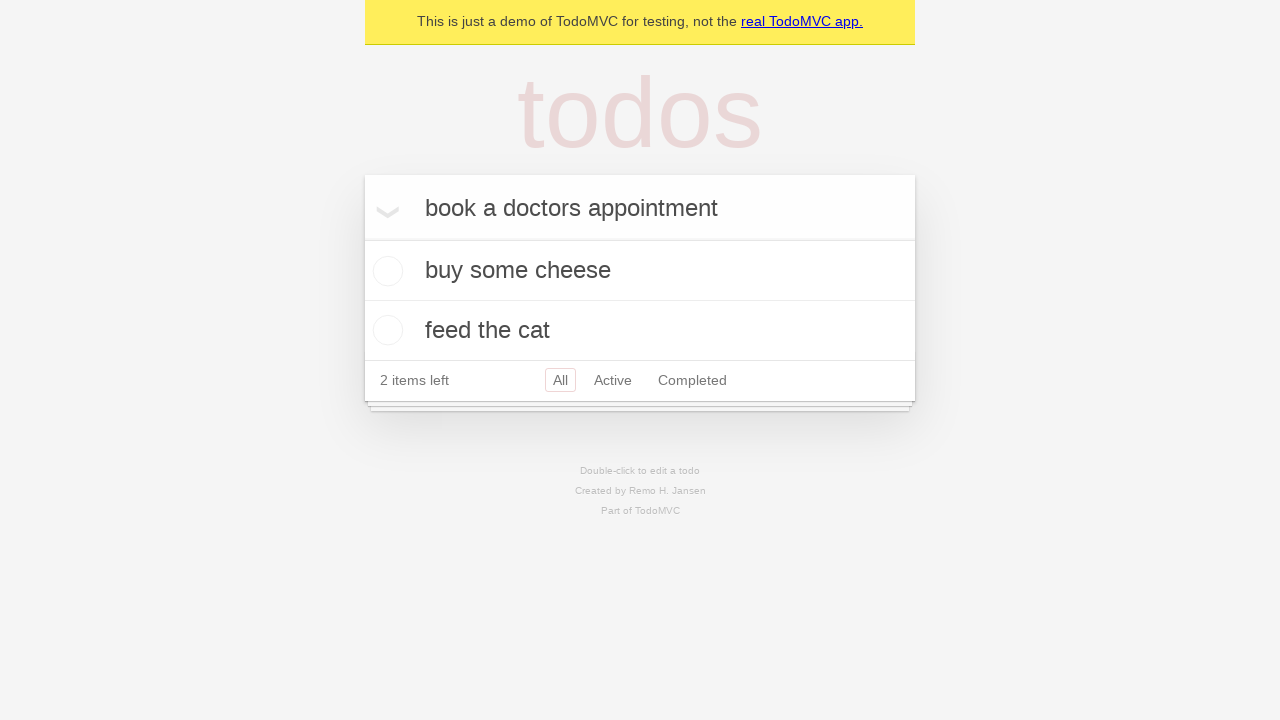

Pressed Enter to add todo item 'book a doctors appointment' on internal:attr=[placeholder="What needs to be done?"i]
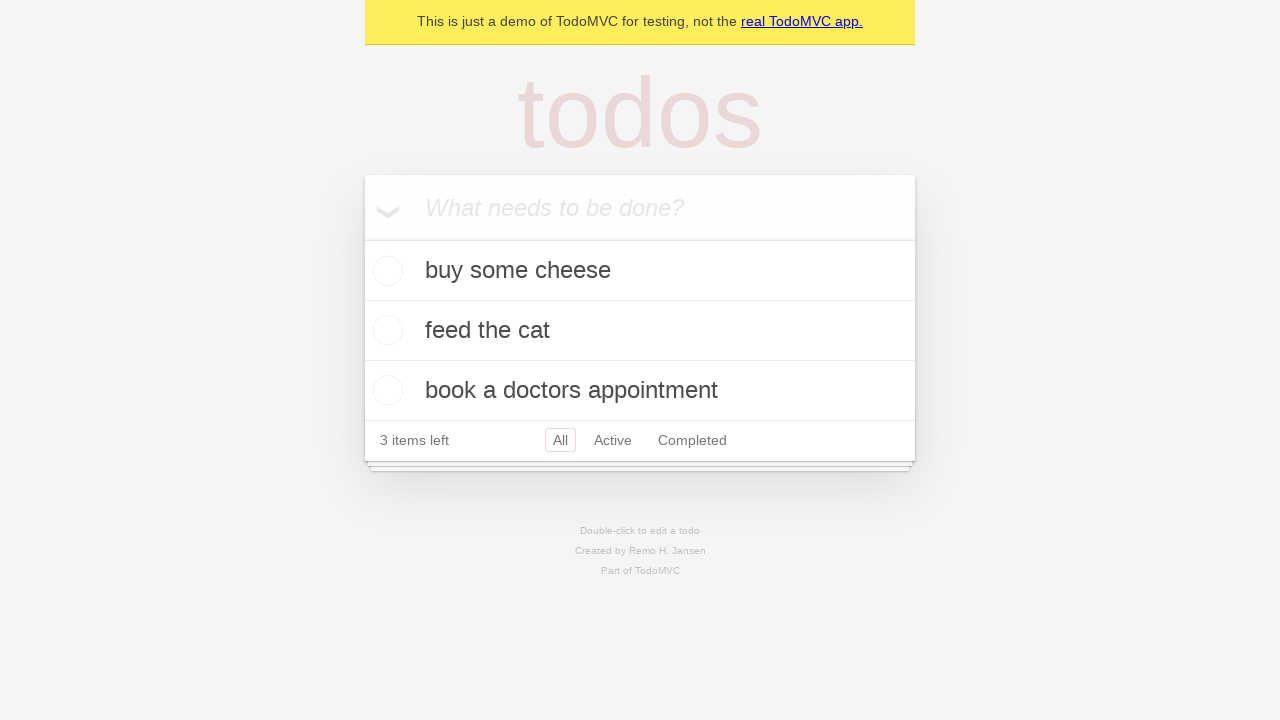

All 3 todo items loaded and visible
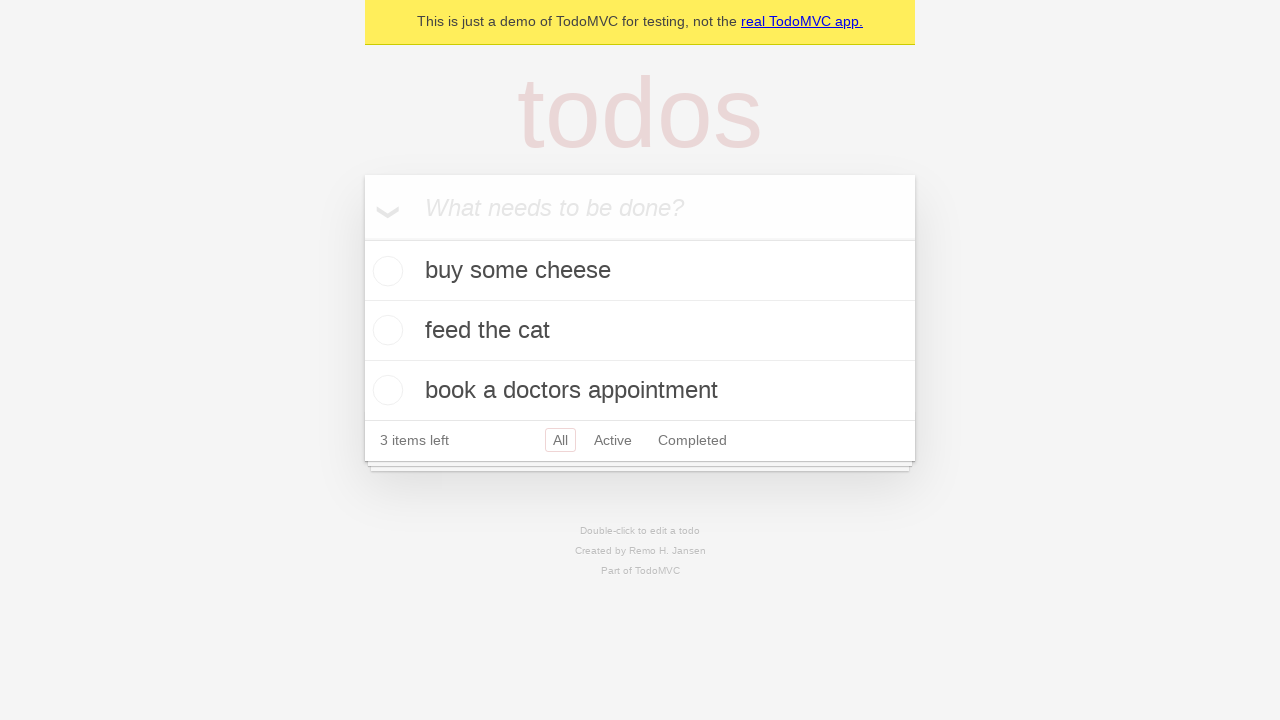

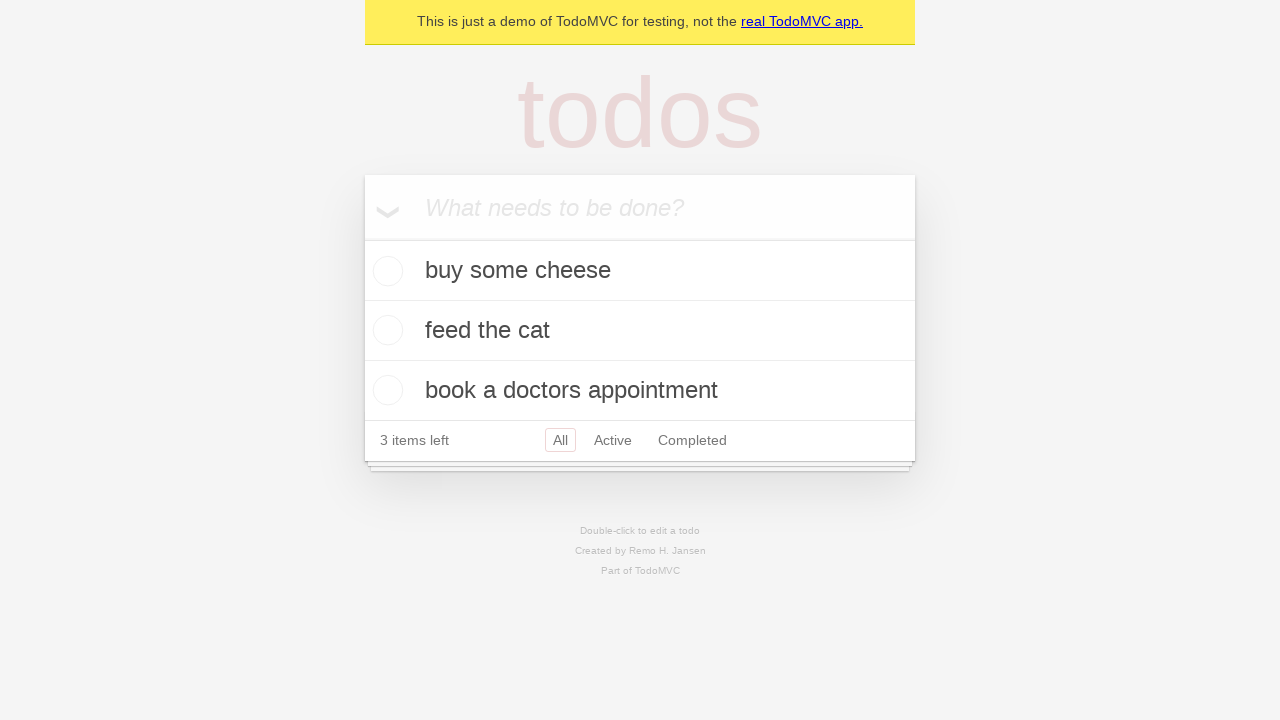